Tests Hacker News search functionality by searching for "testdriven.io" and verifying results appear

Starting URL: https://news.ycombinator.com

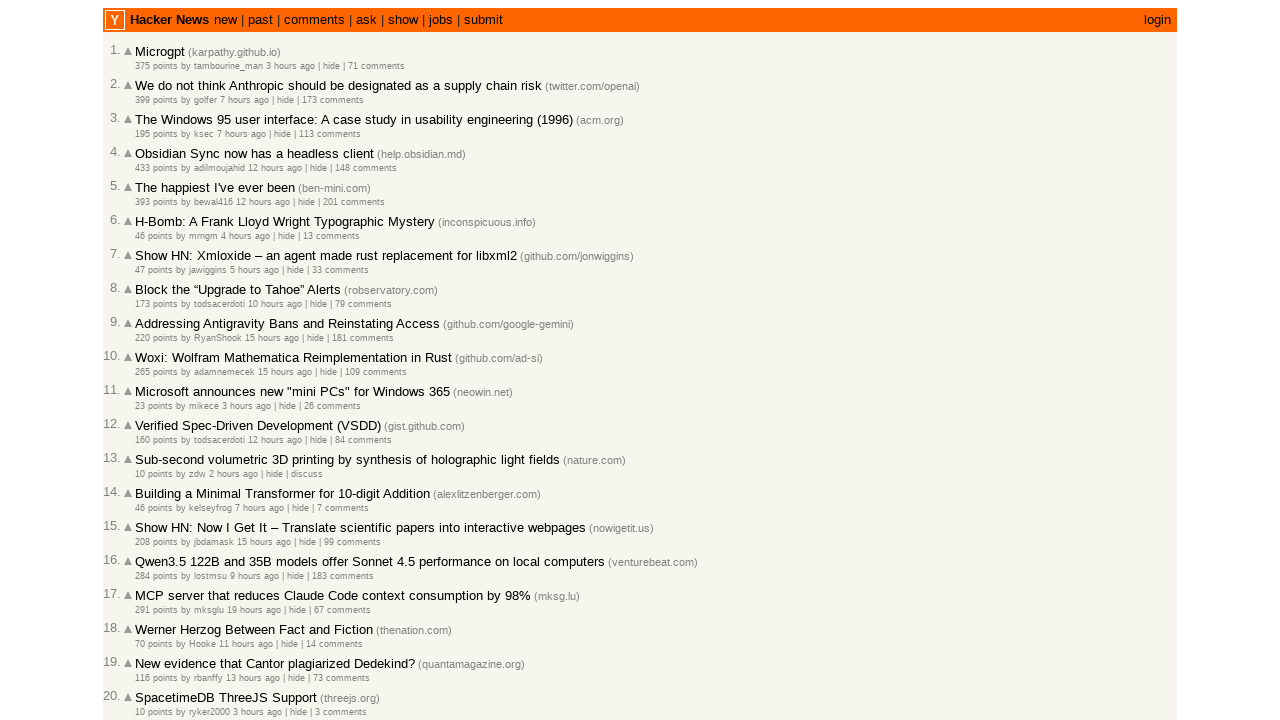

Filled search box with 'testdriven.io' on input[name='q']
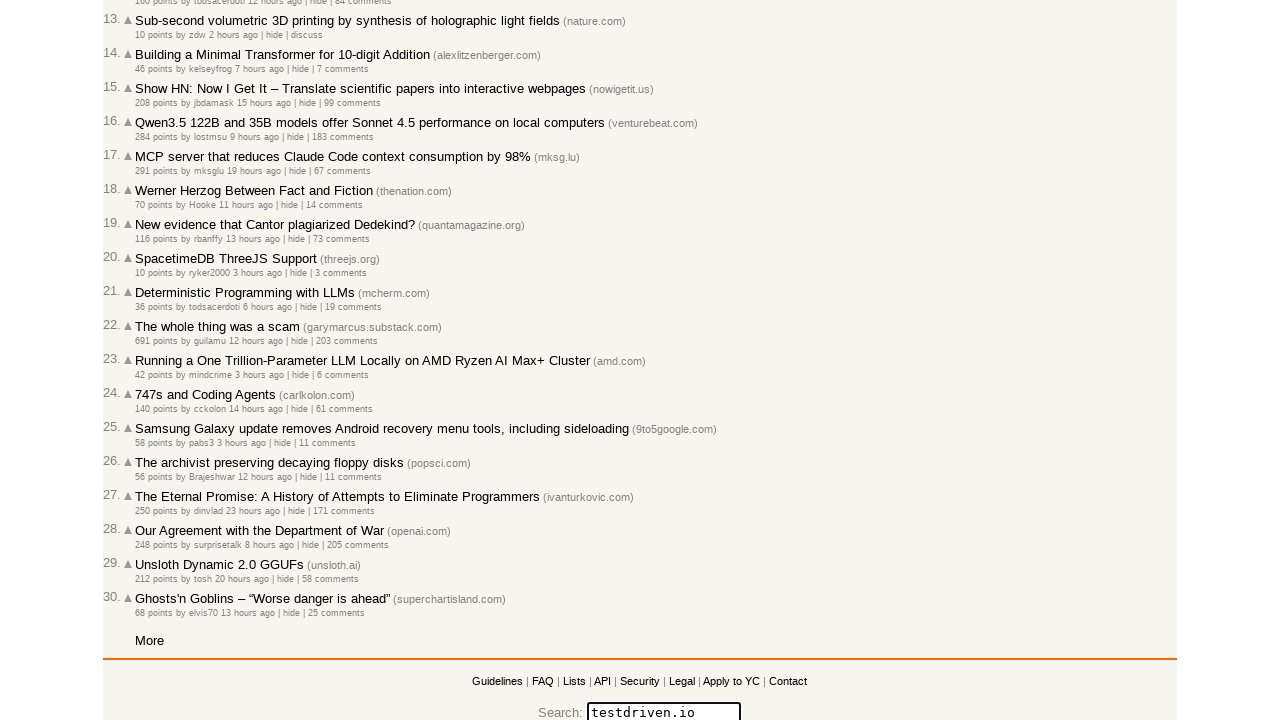

Pressed Enter to submit search query on input[name='q']
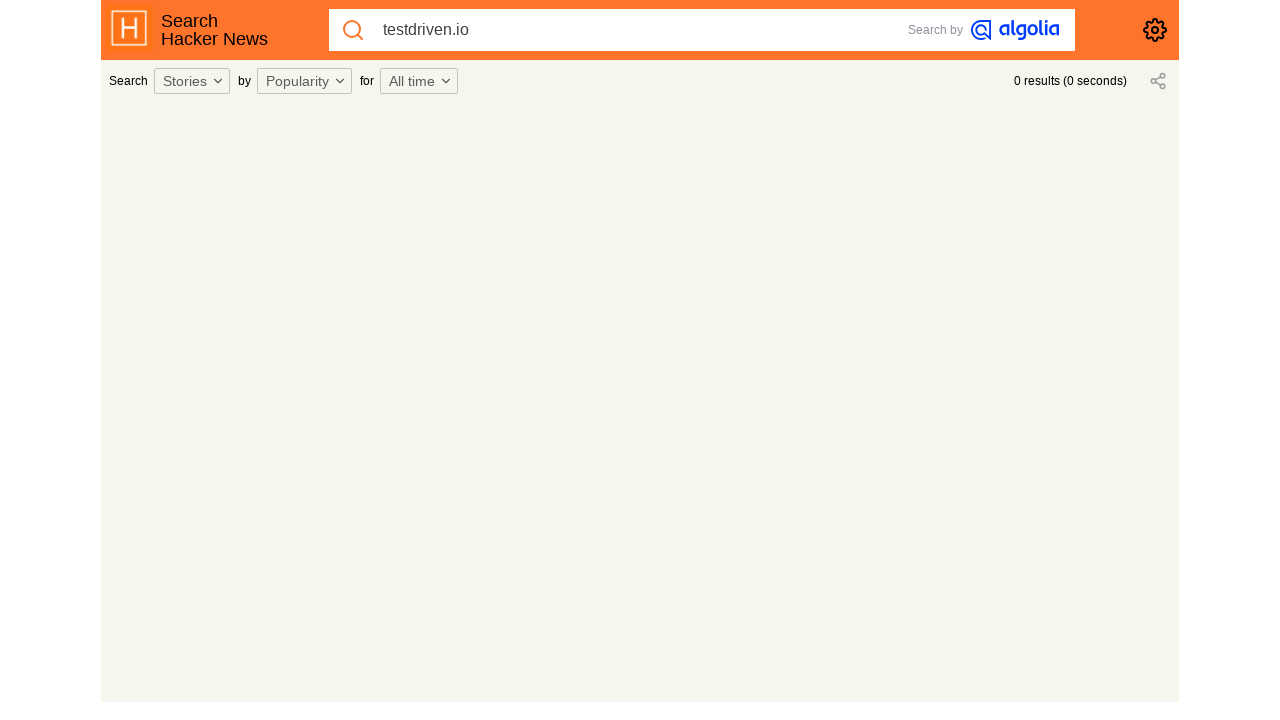

Waited for search results to load (networkidle)
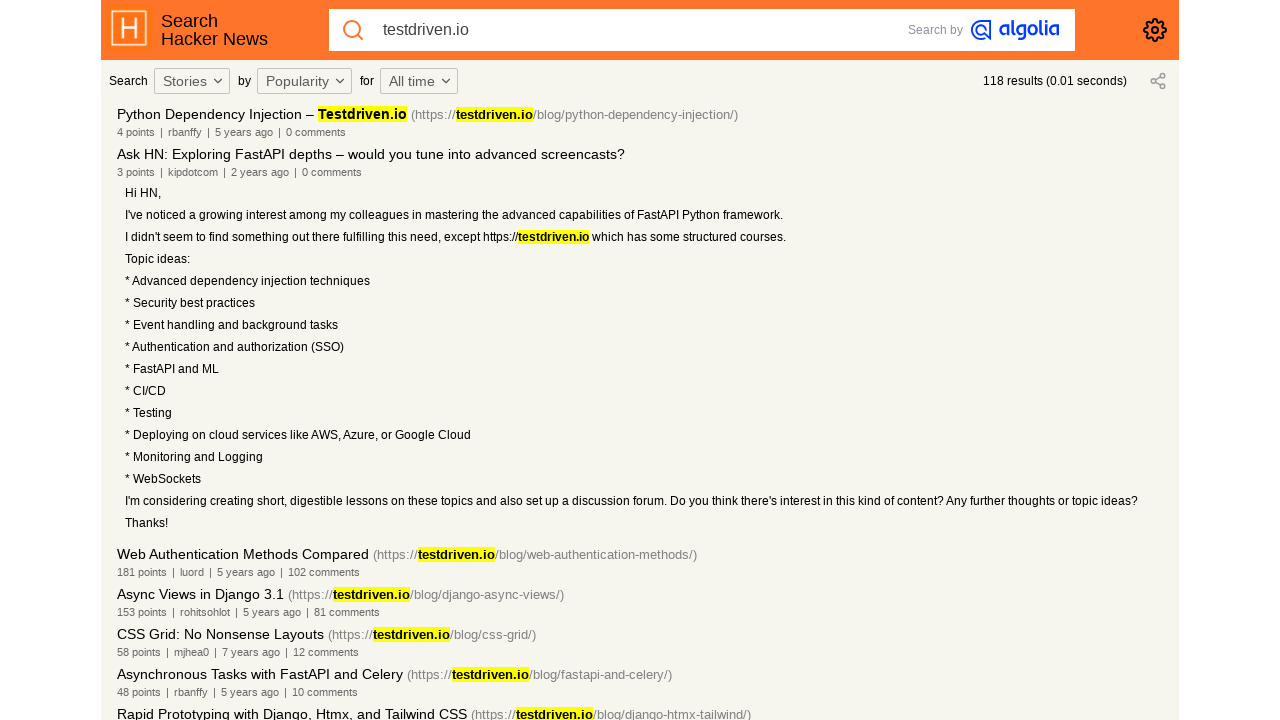

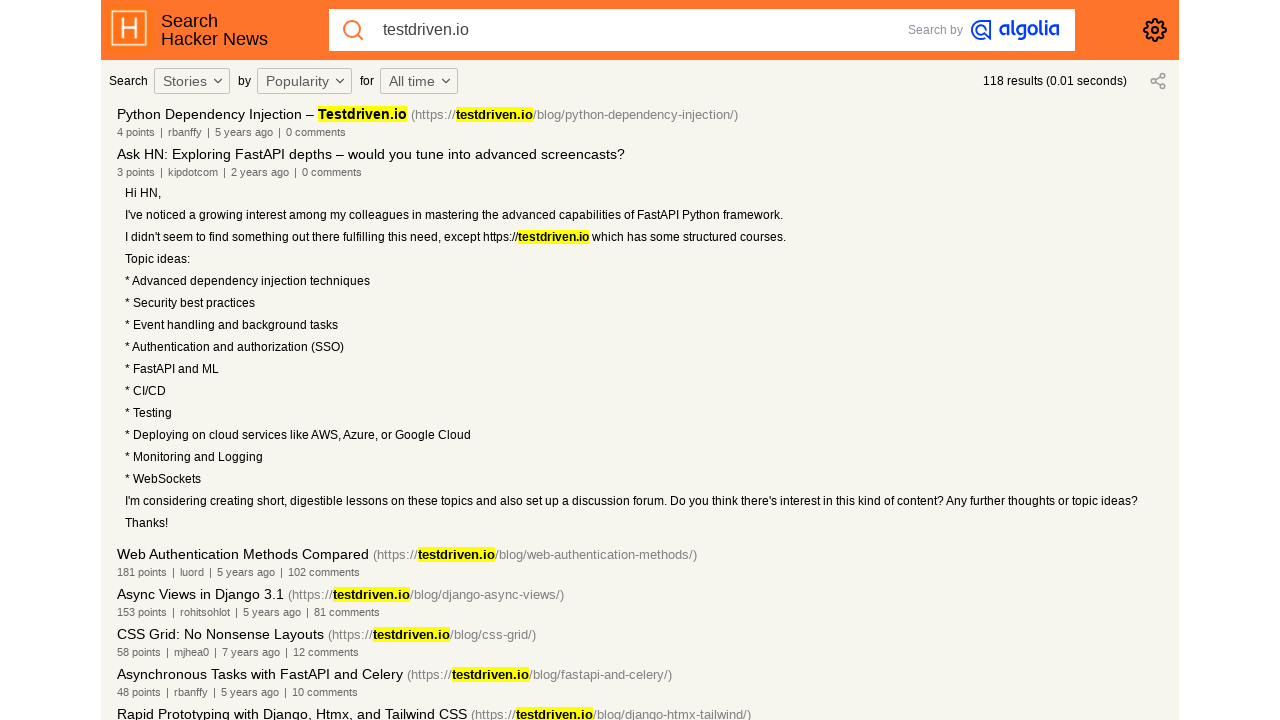